Navigates to the browser test page and checks a checkbox, then verifies the checkbox state is displayed correctly

Starting URL: https://test.k6.io/browser.php

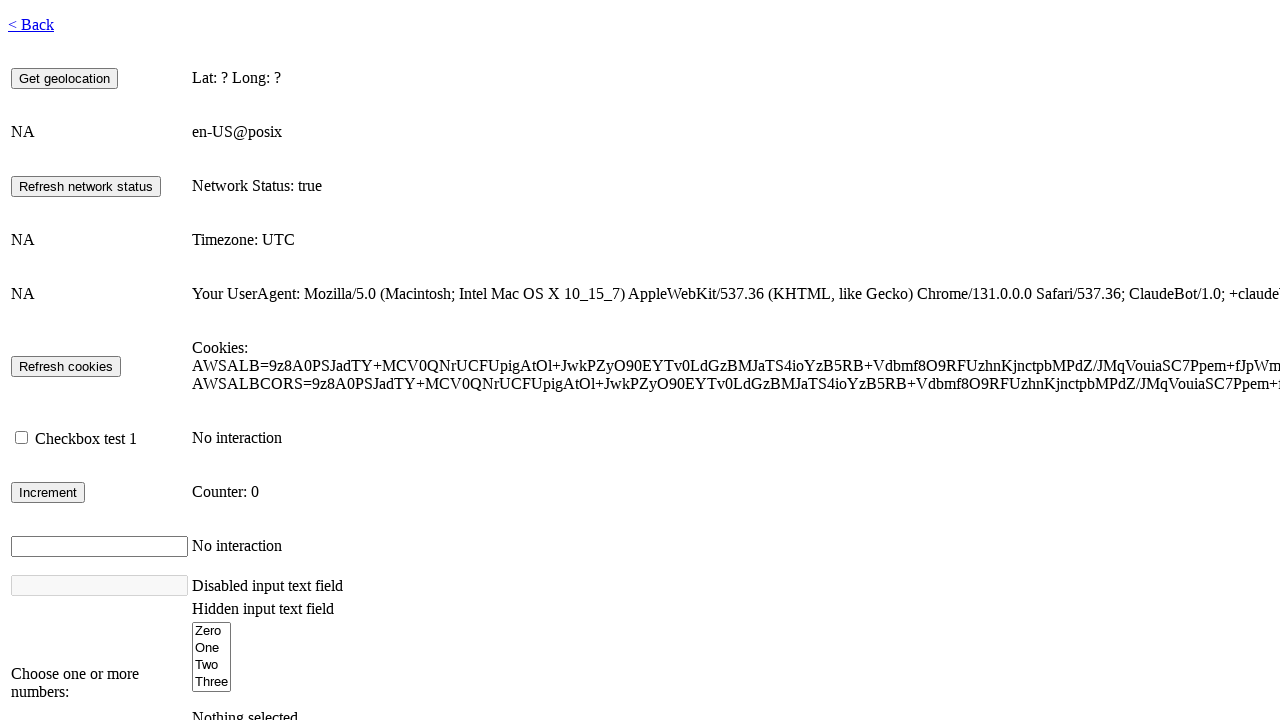

Waited for page to fully load (networkidle)
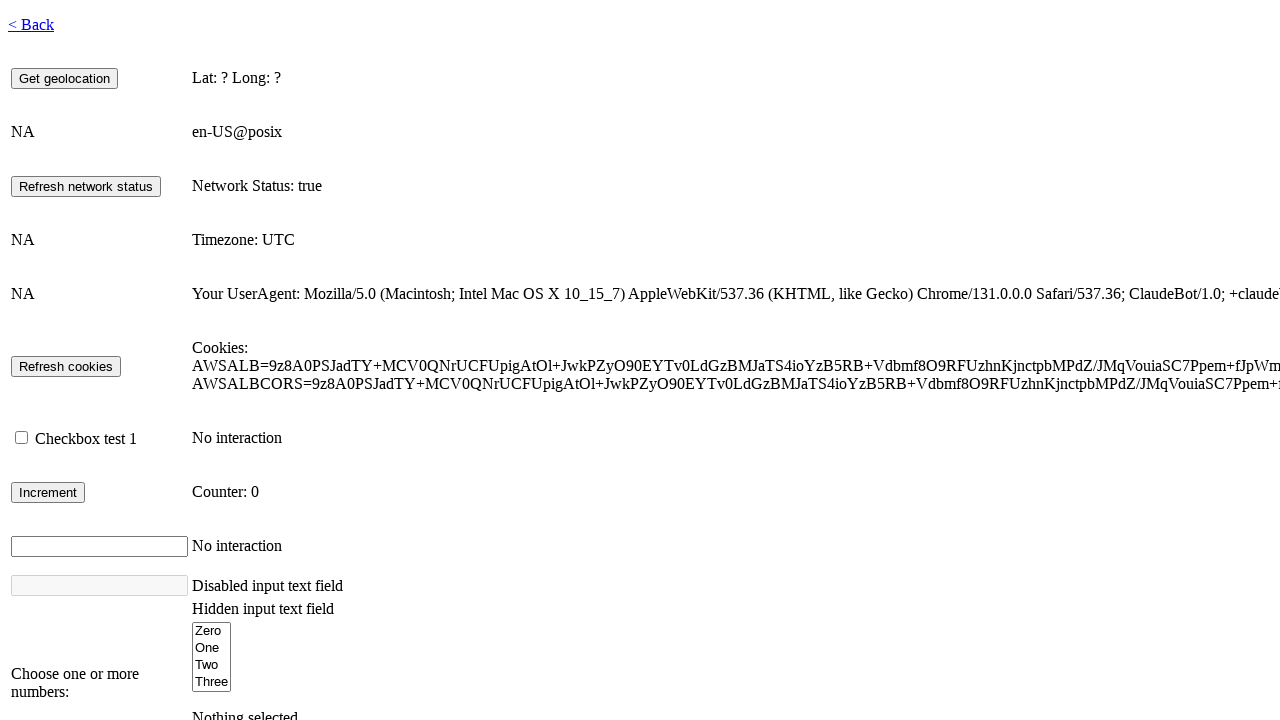

Checked the checkbox element at (22, 438) on #checkbox1
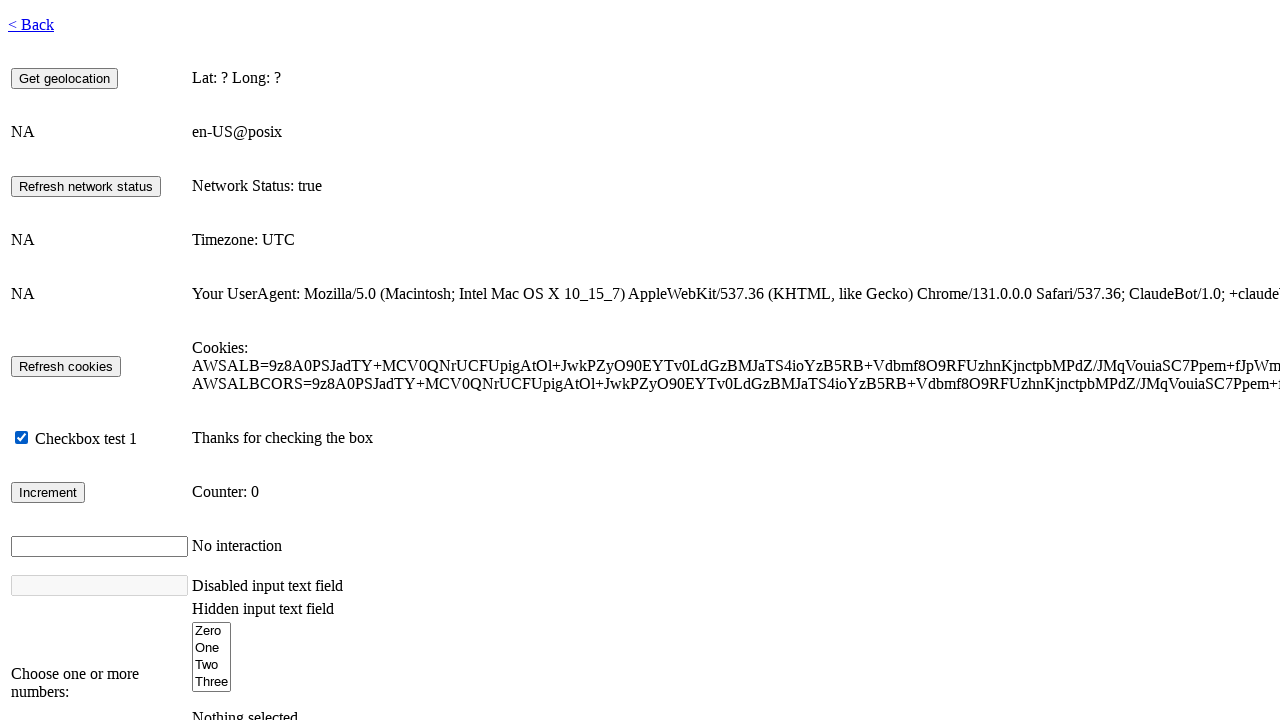

Checkbox state confirmation text appeared
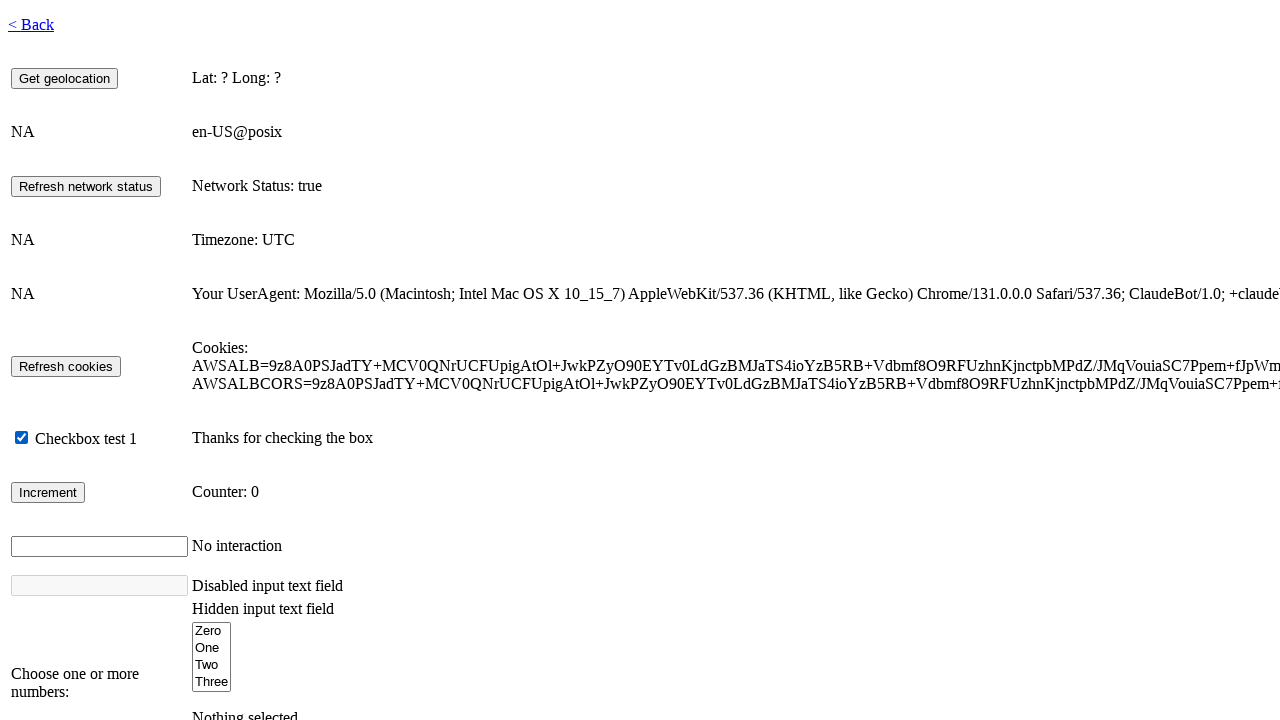

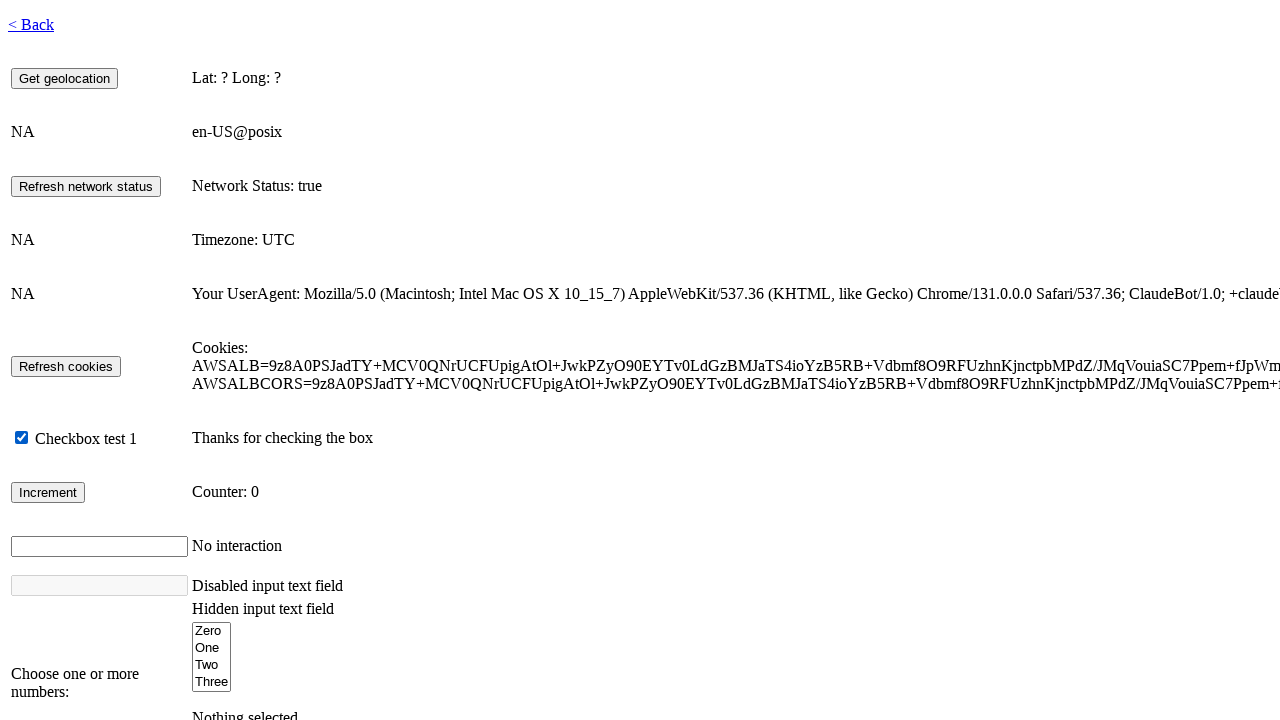